Tests contact form validation by clicking on contacts page and filling form with test data

Starting URL: http://www.cmz.sumy.ua/

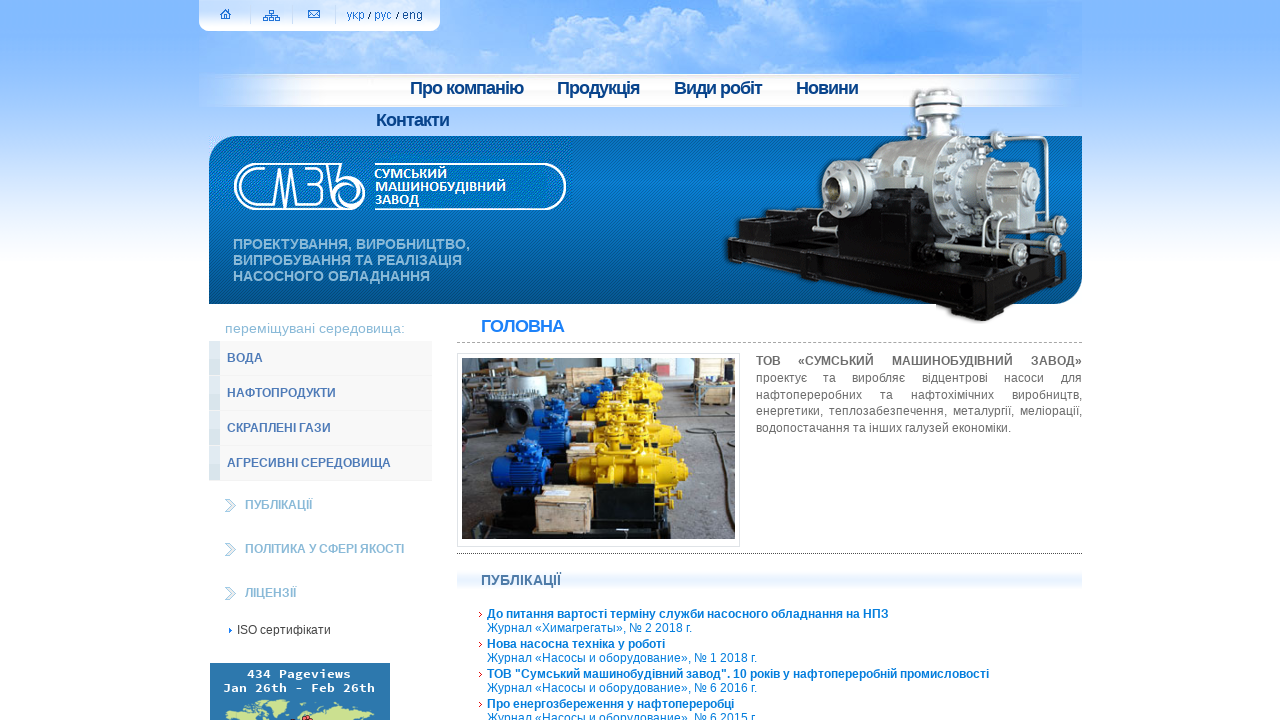

Clicked on Contacts link to navigate to contact form page at (412, 121) on (//a[@href='contact_ua.html'][contains(text(),'Контакти')])[1]
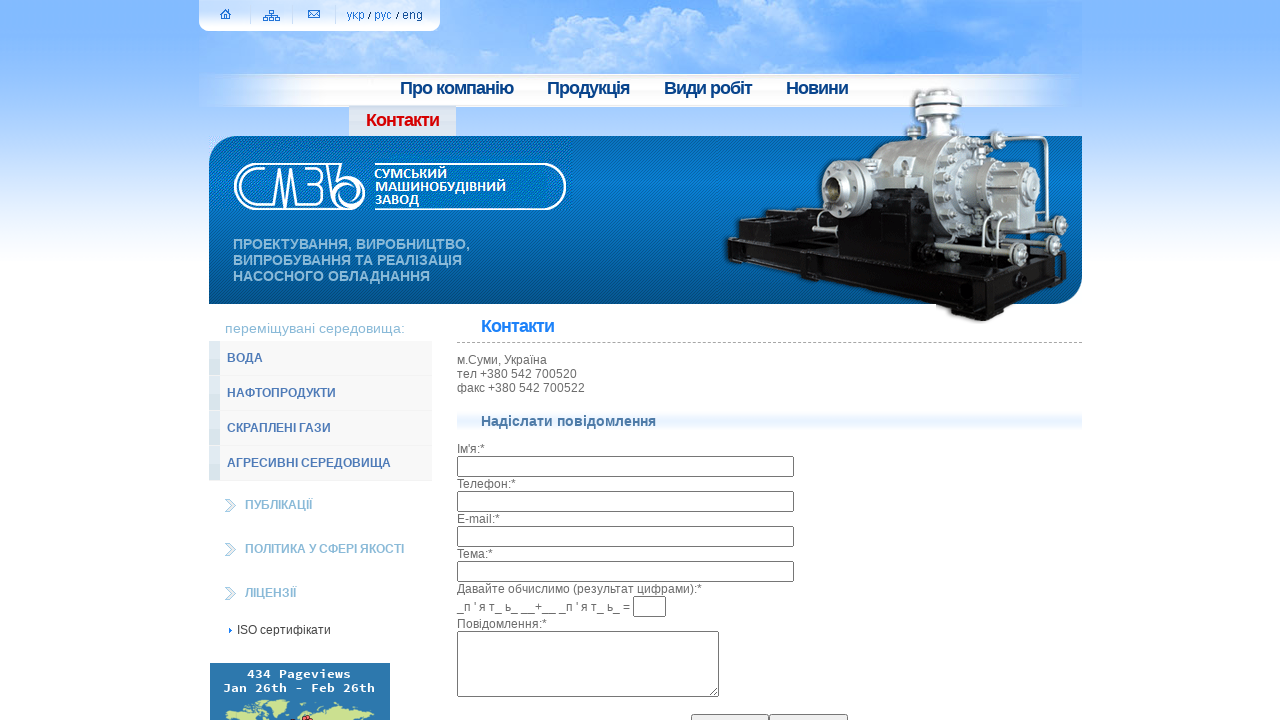

Filled Name field with 'Name' on input[name='T3']
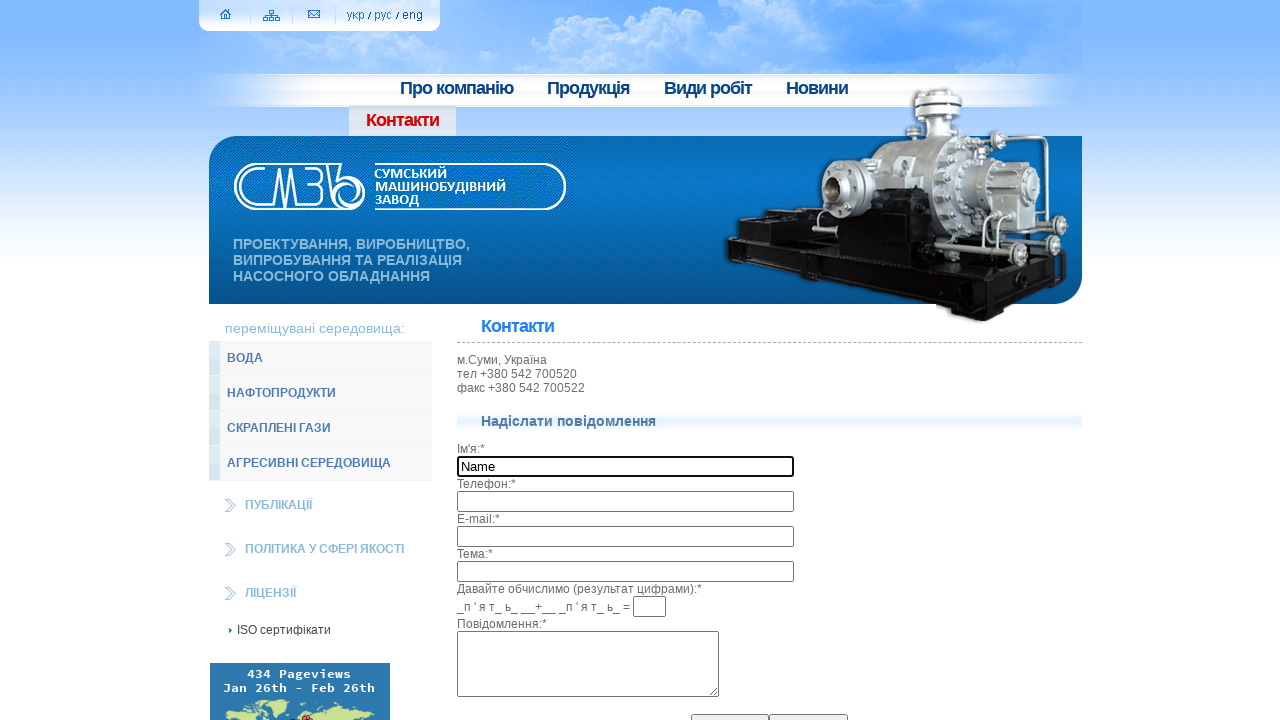

Filled phone field with '911' on input[name='T4']
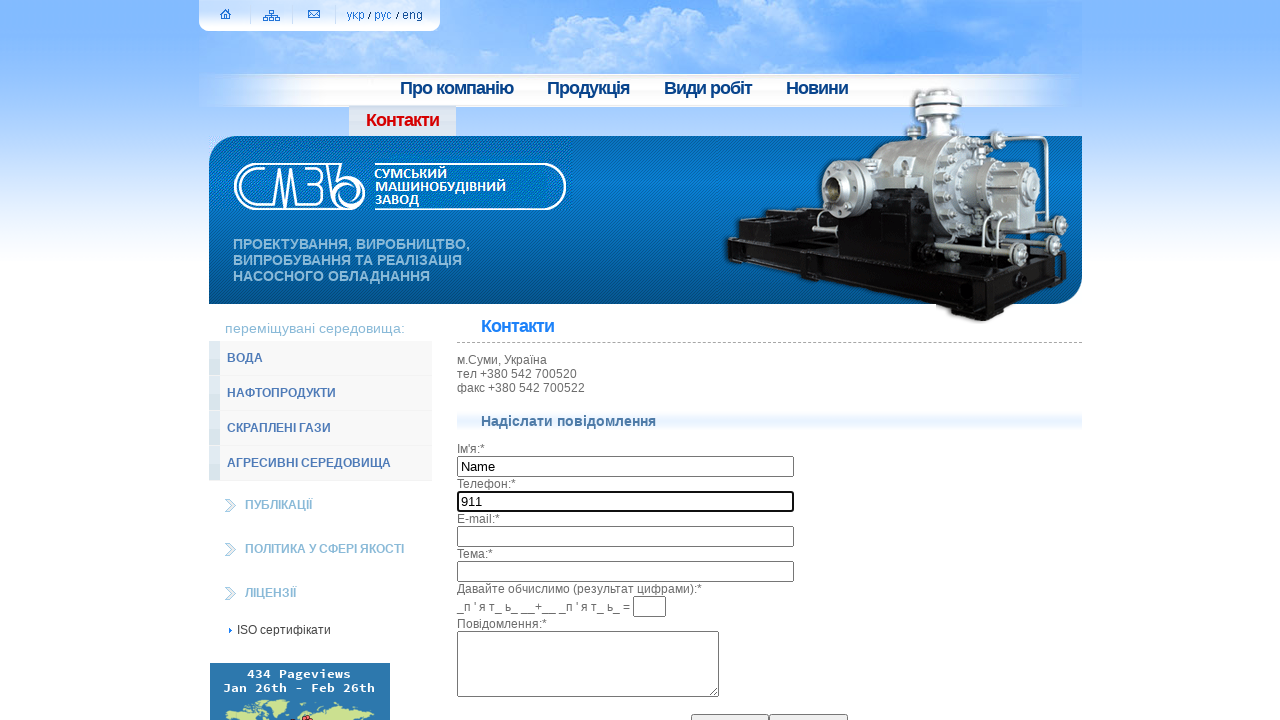

Filled email field with invalid email 'test@.com' on input[name='T5']
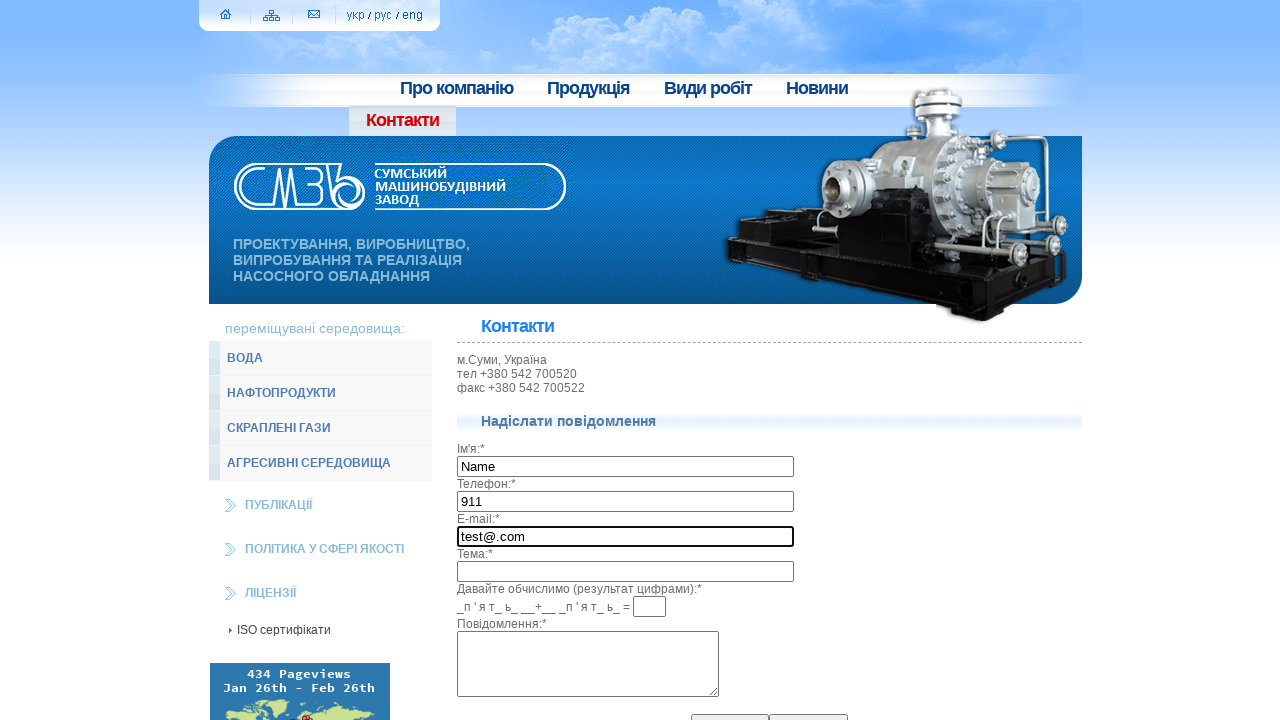

Filled subject field with 'Test' on input[name='T6']
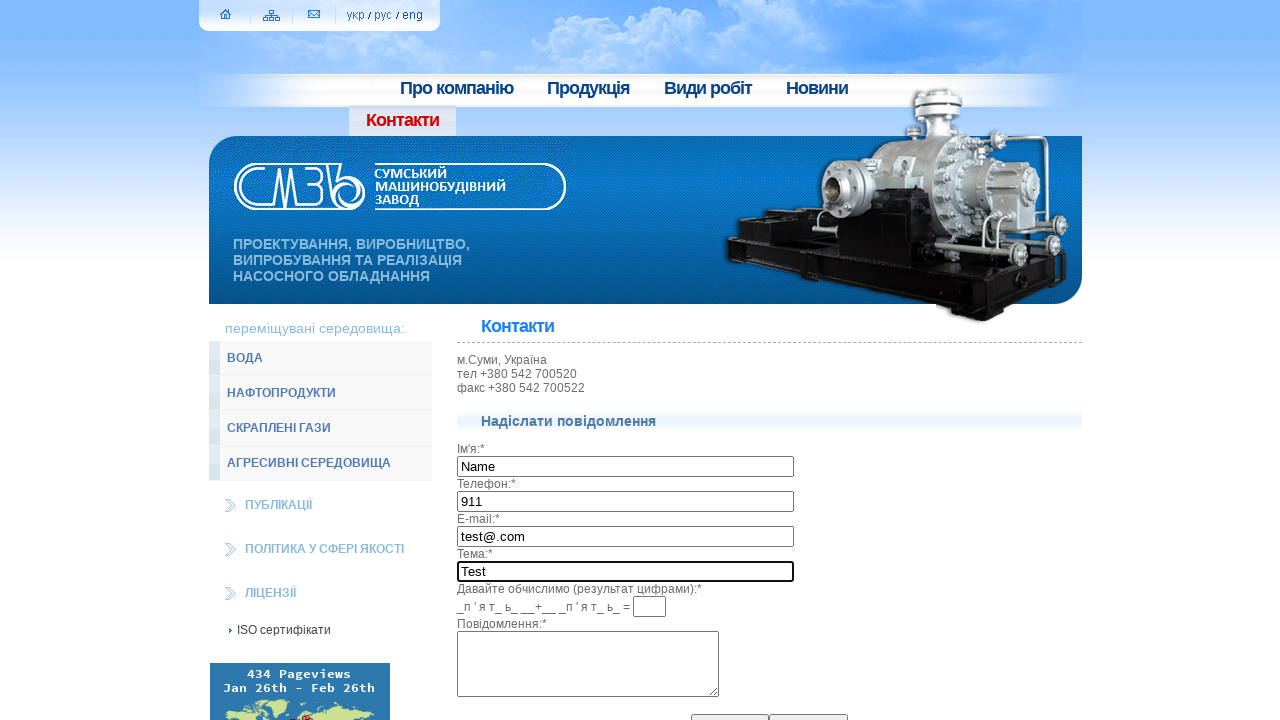

Filled message textarea with 'It is negative test' on textarea[name='T7']
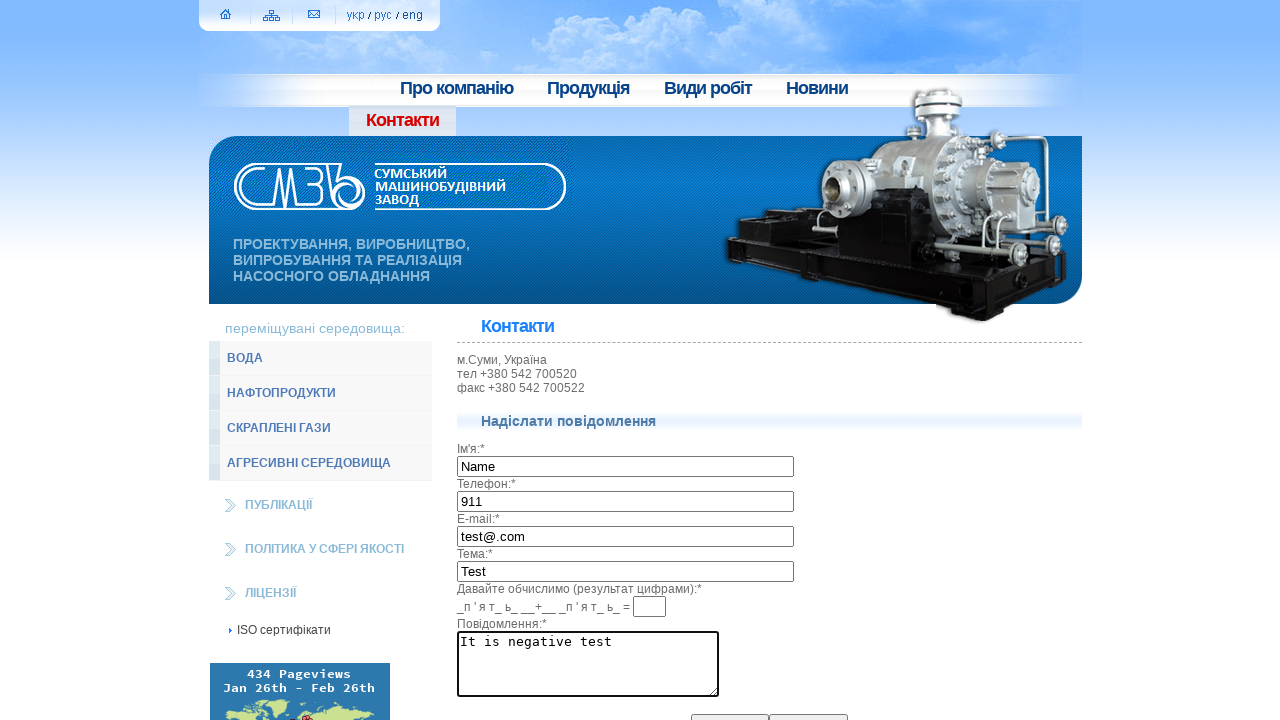

Clicked send button to submit form with invalid data at (730, 710) on (//input[@name='B1'])[1]
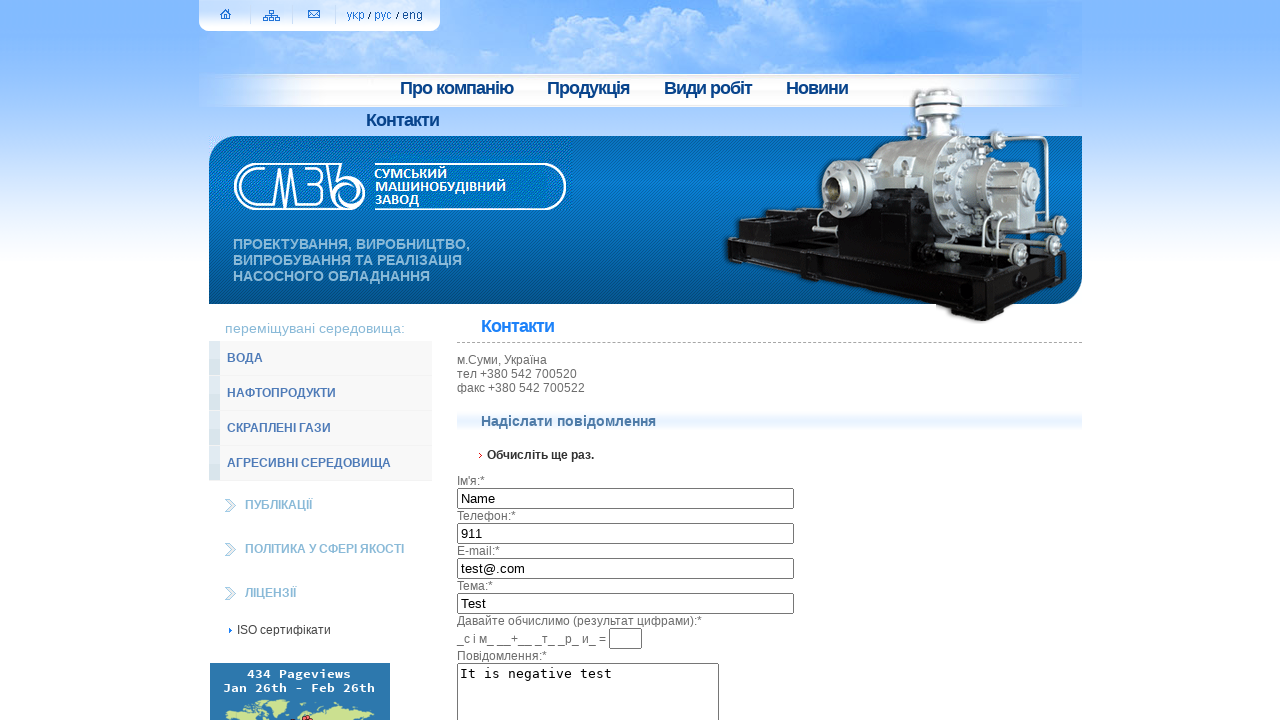

Validation error message appeared as expected
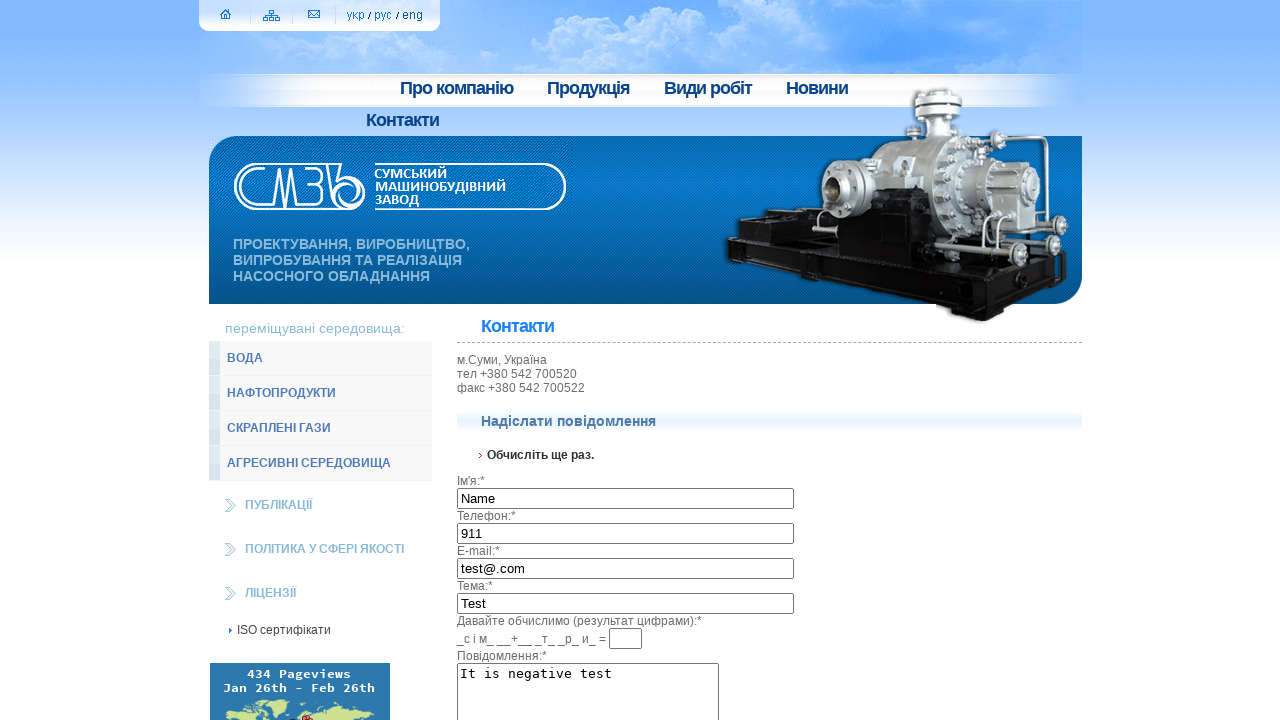

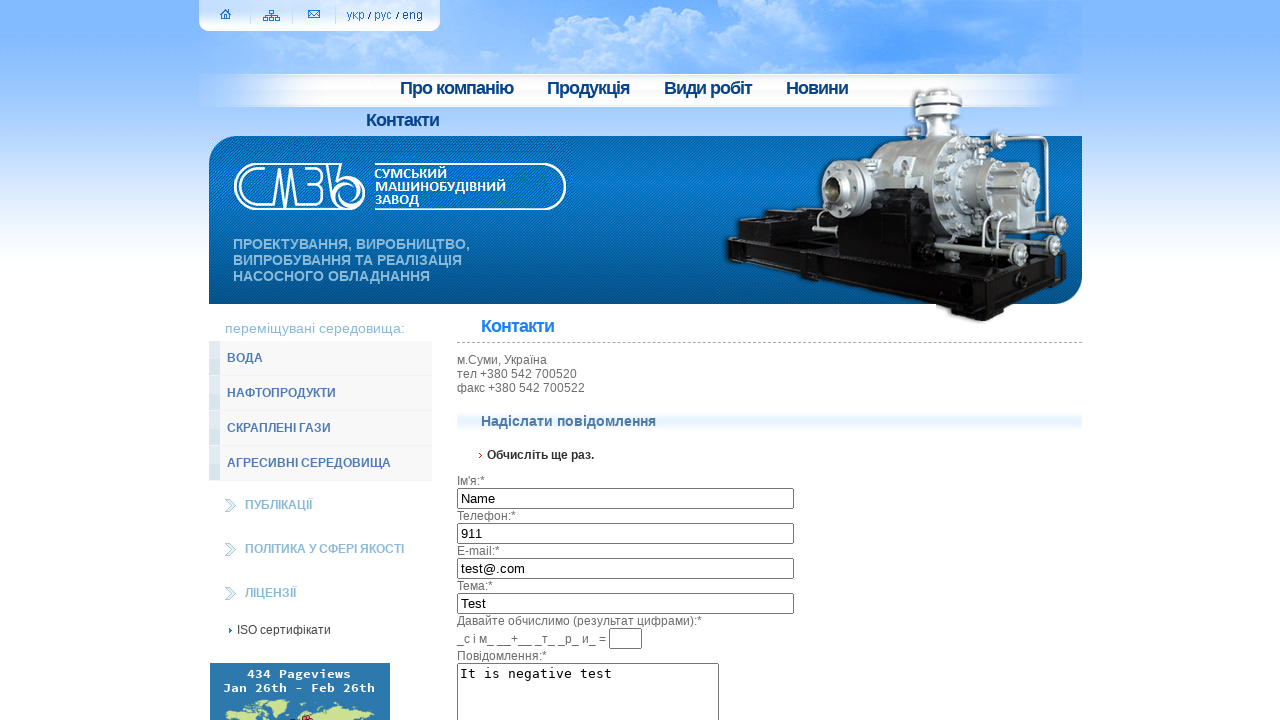